Tests clicking a button to trigger dynamic rendering of an element

Starting URL: https://the-internet.herokuapp.com/dynamic_loading/2

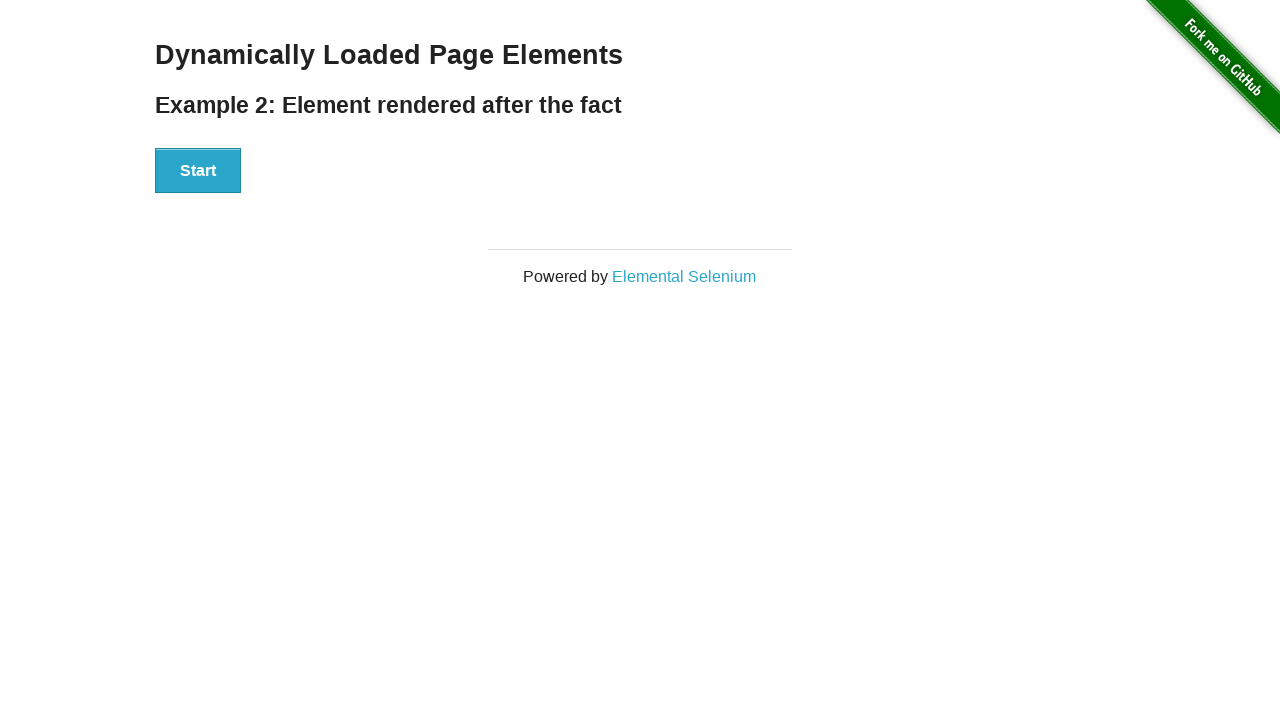

Clicked the start button to trigger dynamic rendering at (198, 171) on button
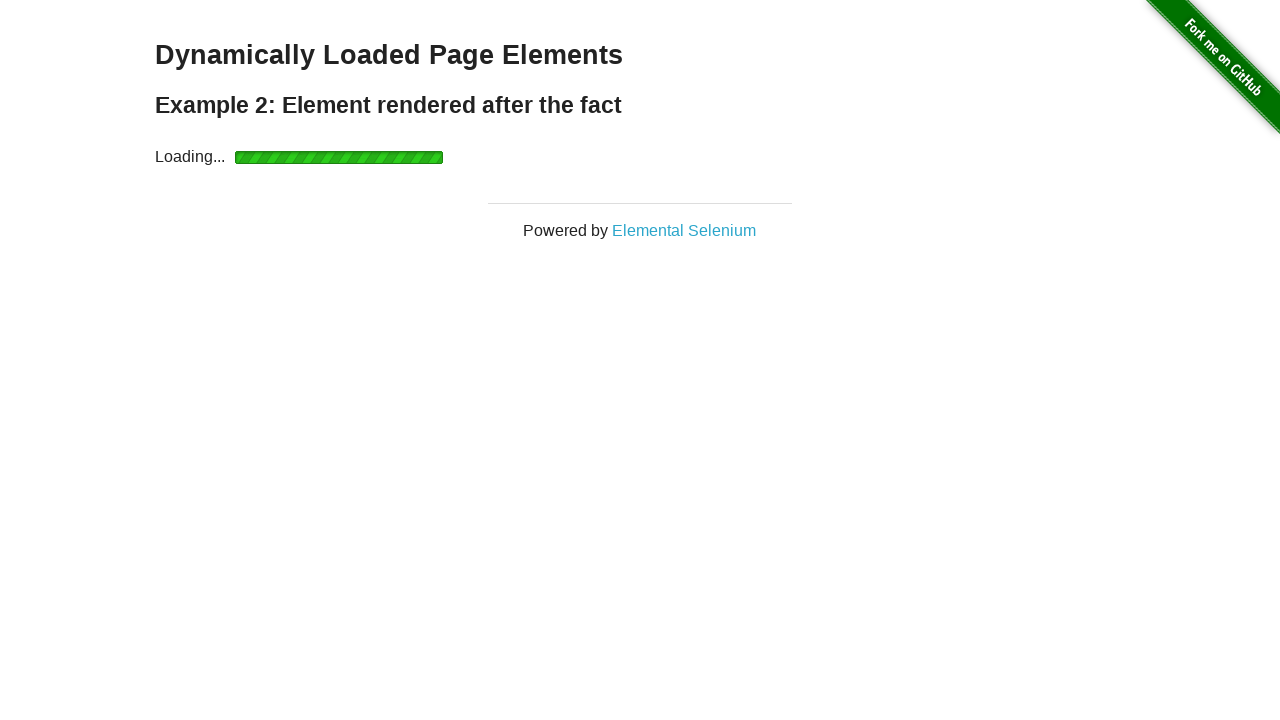

Finish element appeared after dynamic loading completed
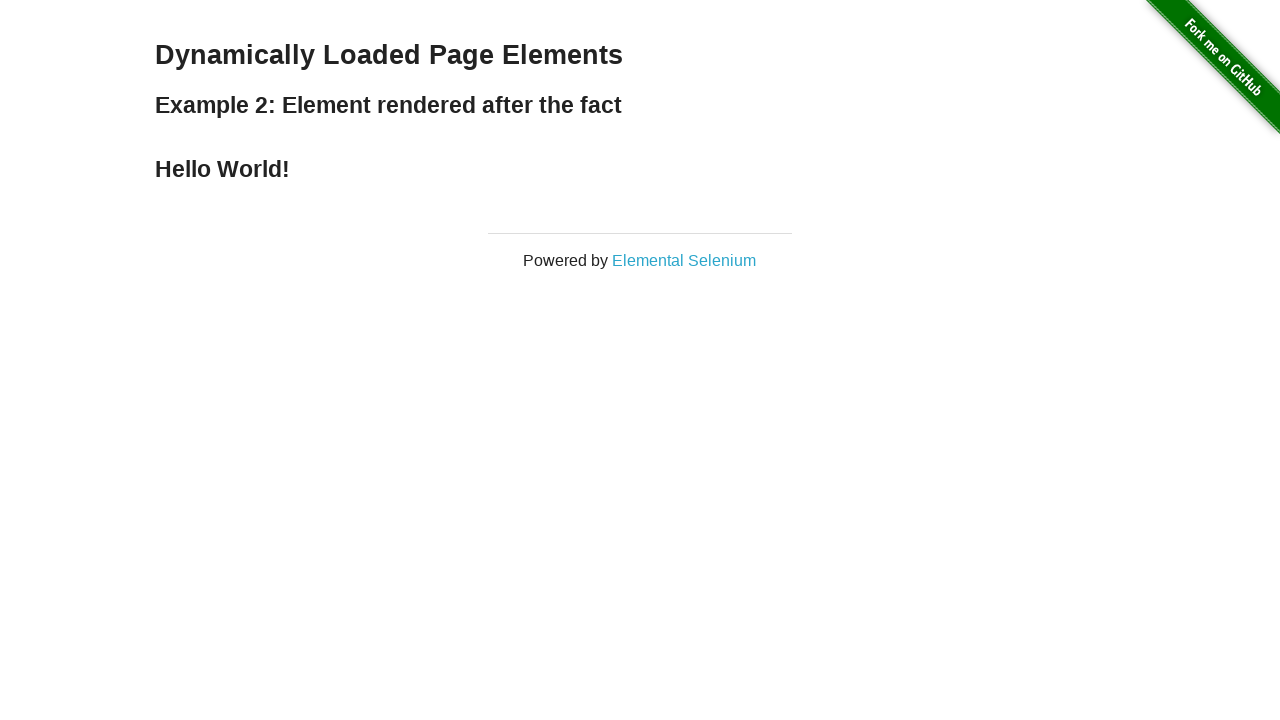

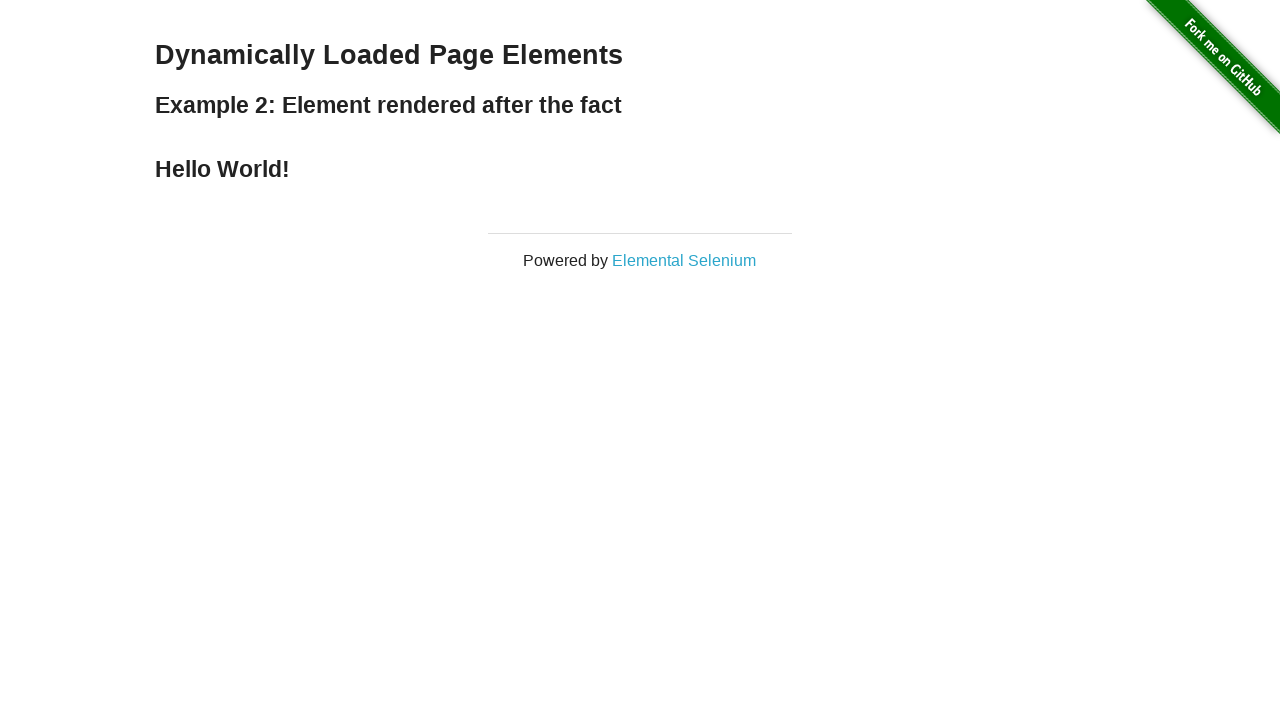